Tests calendar date picker functionality by selecting a specific date (June 15, 2027) through year, month, and day navigation

Starting URL: https://rahulshettyacademy.com/seleniumPractise/#/offers

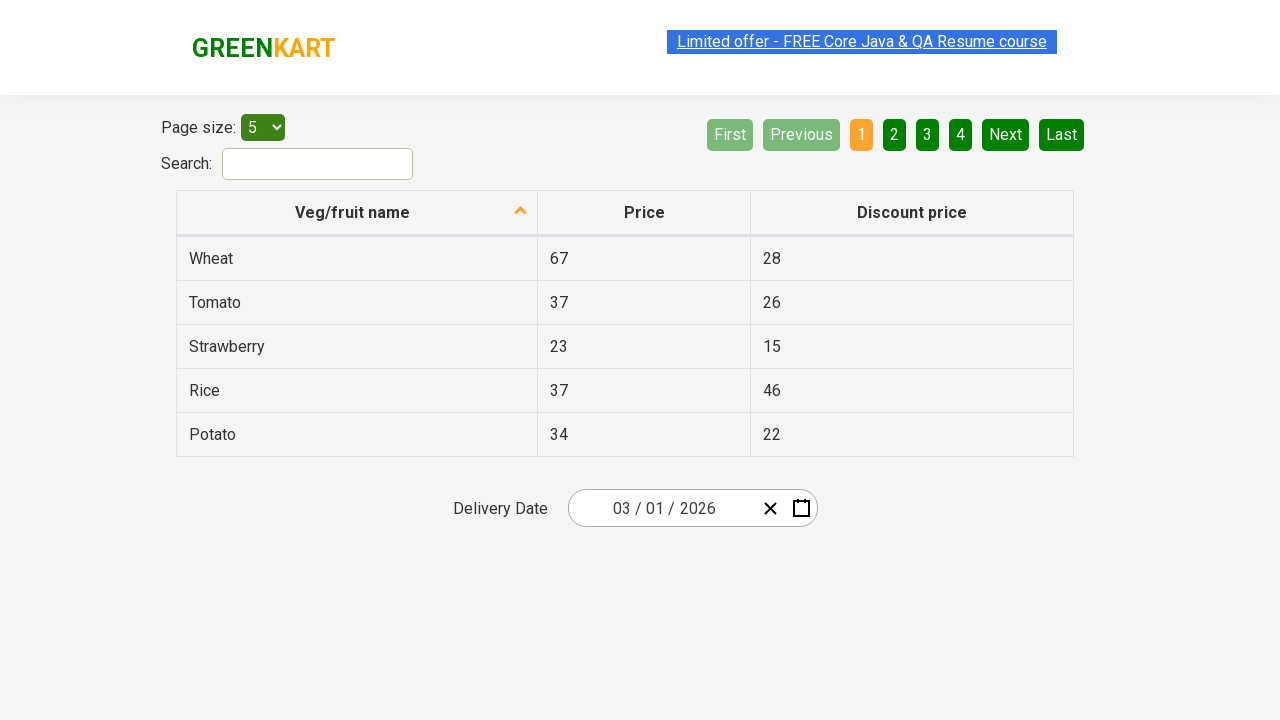

Clicked date picker input group to open calendar at (662, 508) on .react-date-picker__inputGroup
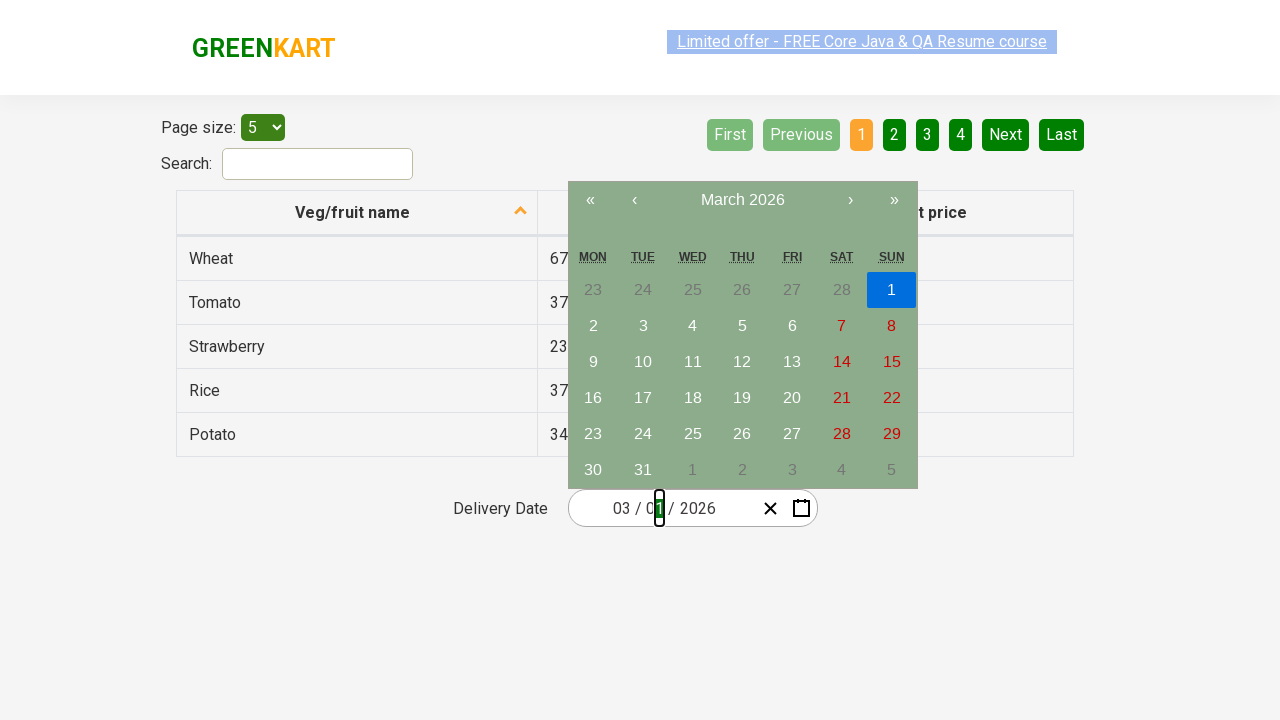

Clicked navigation label to navigate to month view at (742, 200) on .react-calendar__navigation__label
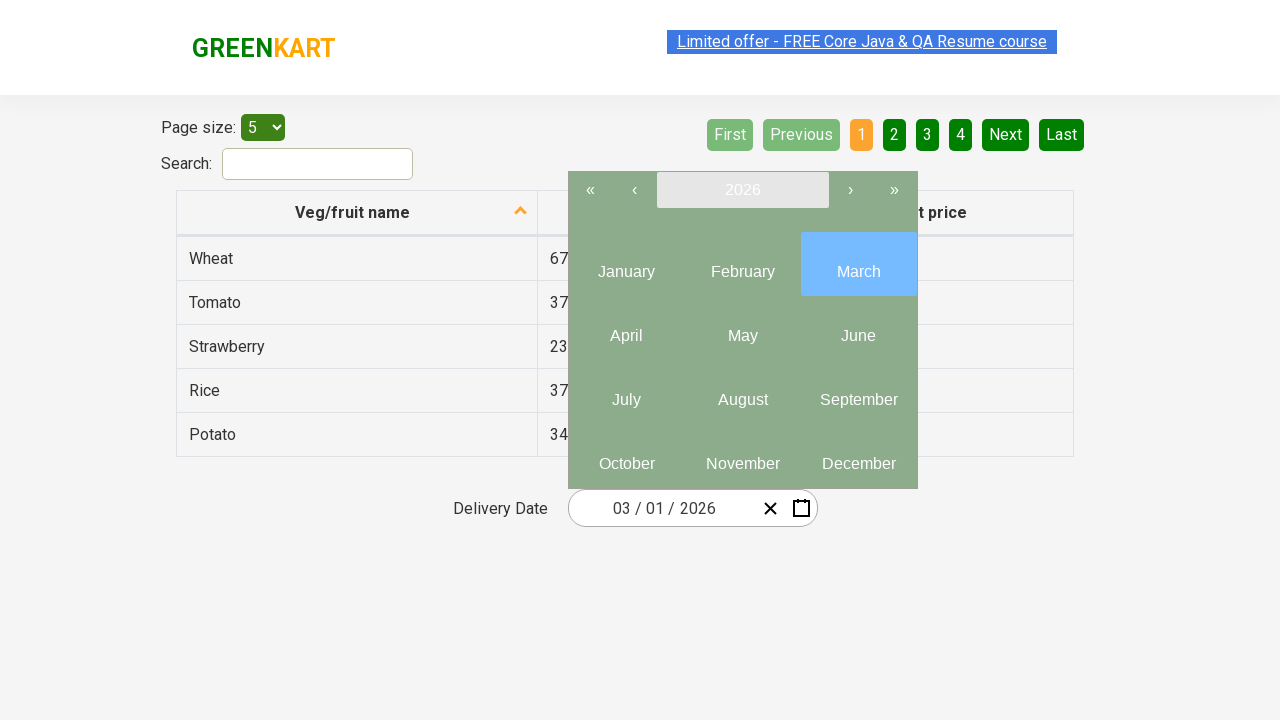

Clicked navigation label again to navigate to year view at (742, 190) on .react-calendar__navigation__label
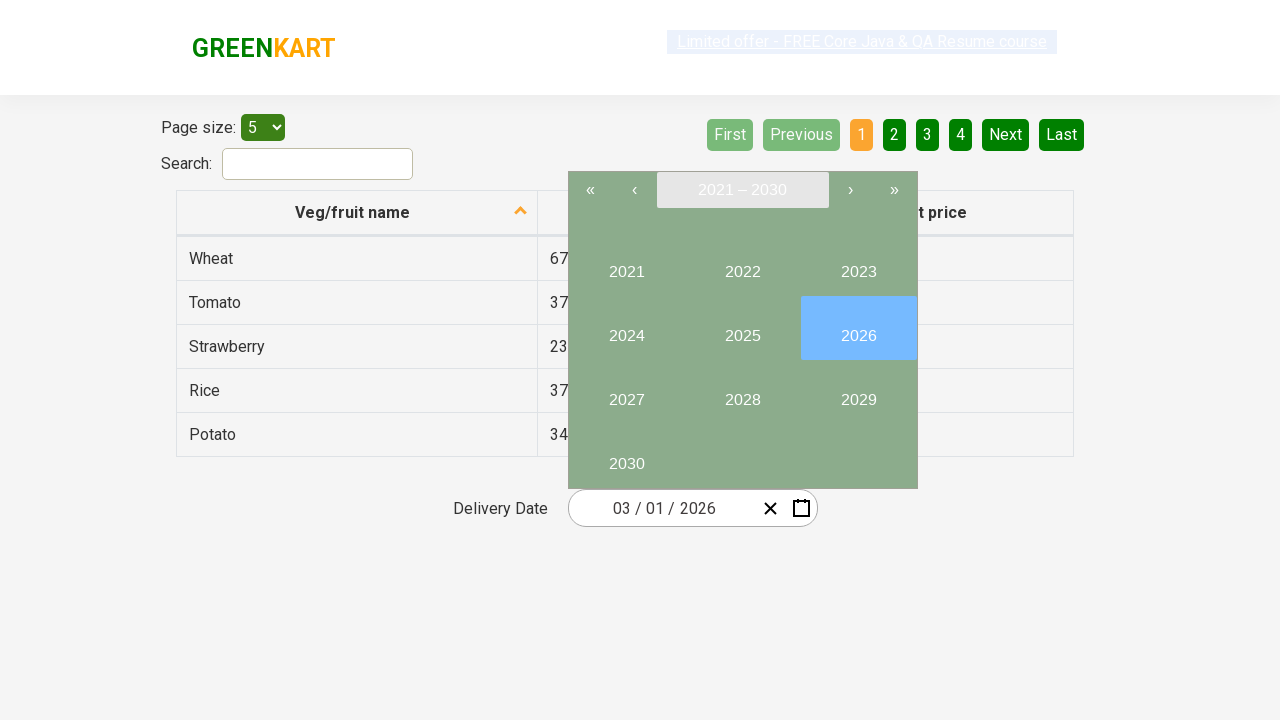

Selected year 2027 at (626, 392) on //button[text()='2027']
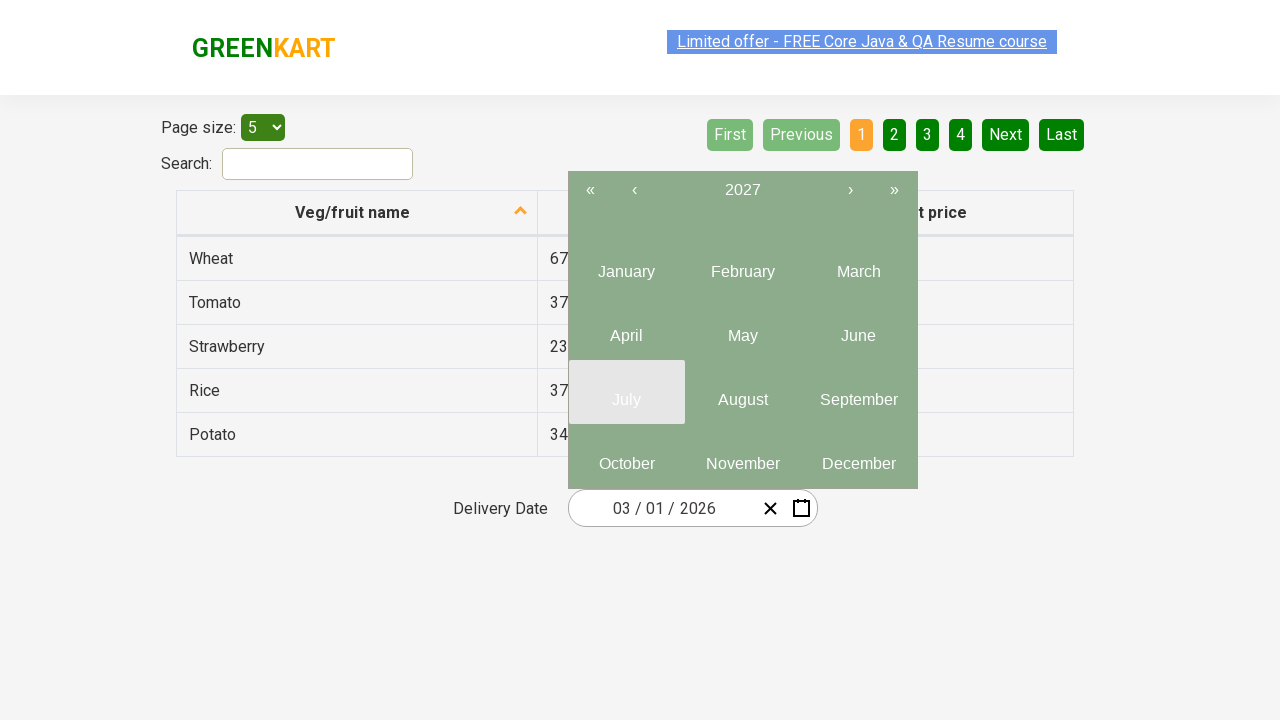

Selected month 6 (June) at (858, 328) on .react-calendar__year-view__months__month >> nth=5
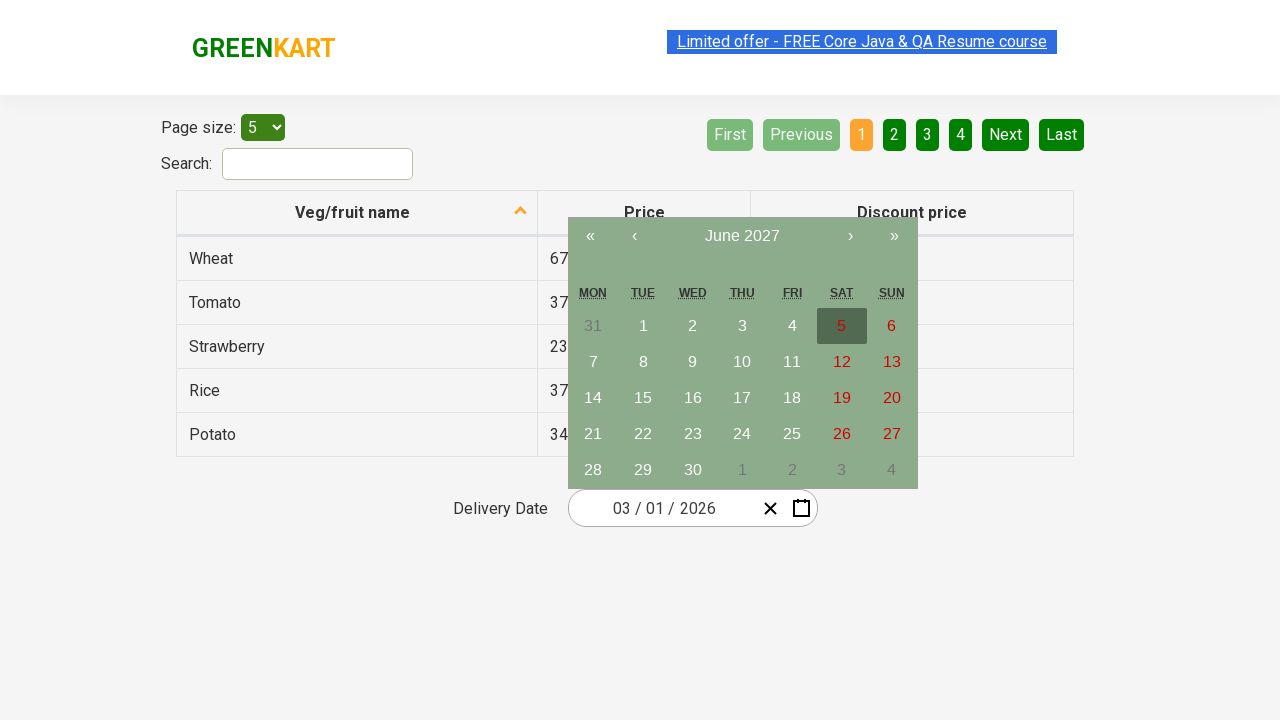

Selected date 15 at (643, 398) on //abbr[text()='15']
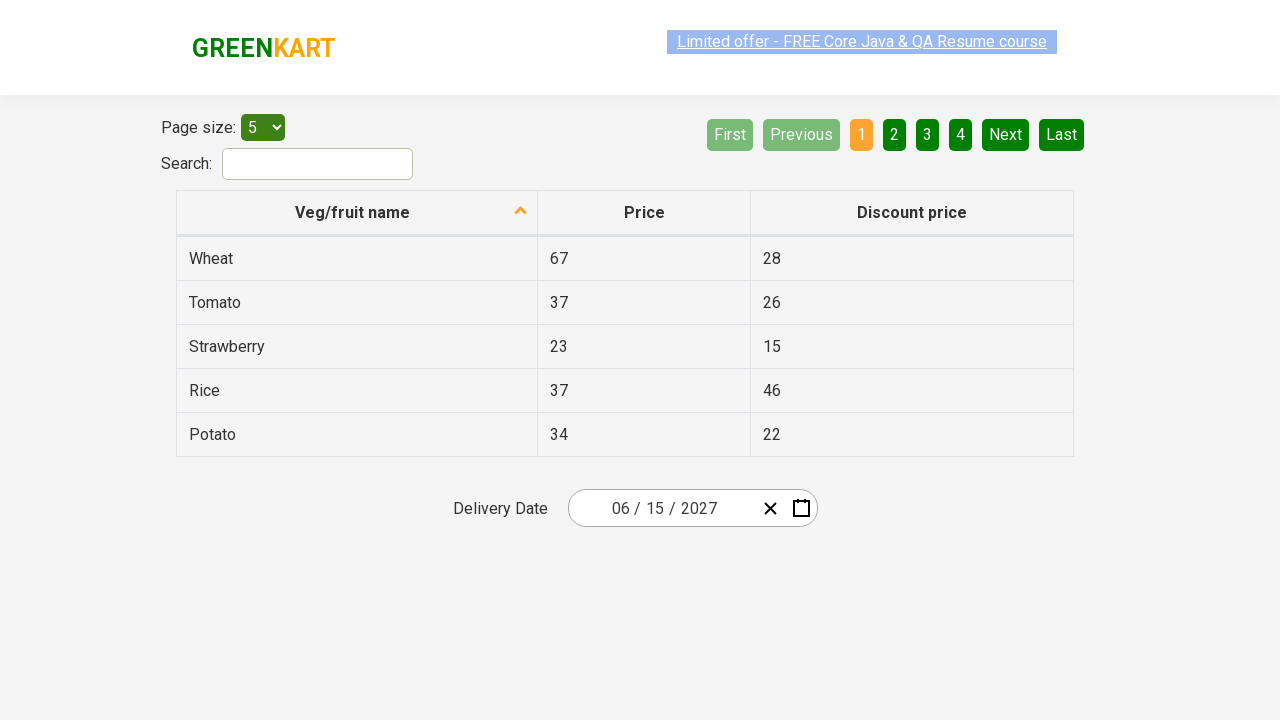

Confirmed date has been reflected in the input field
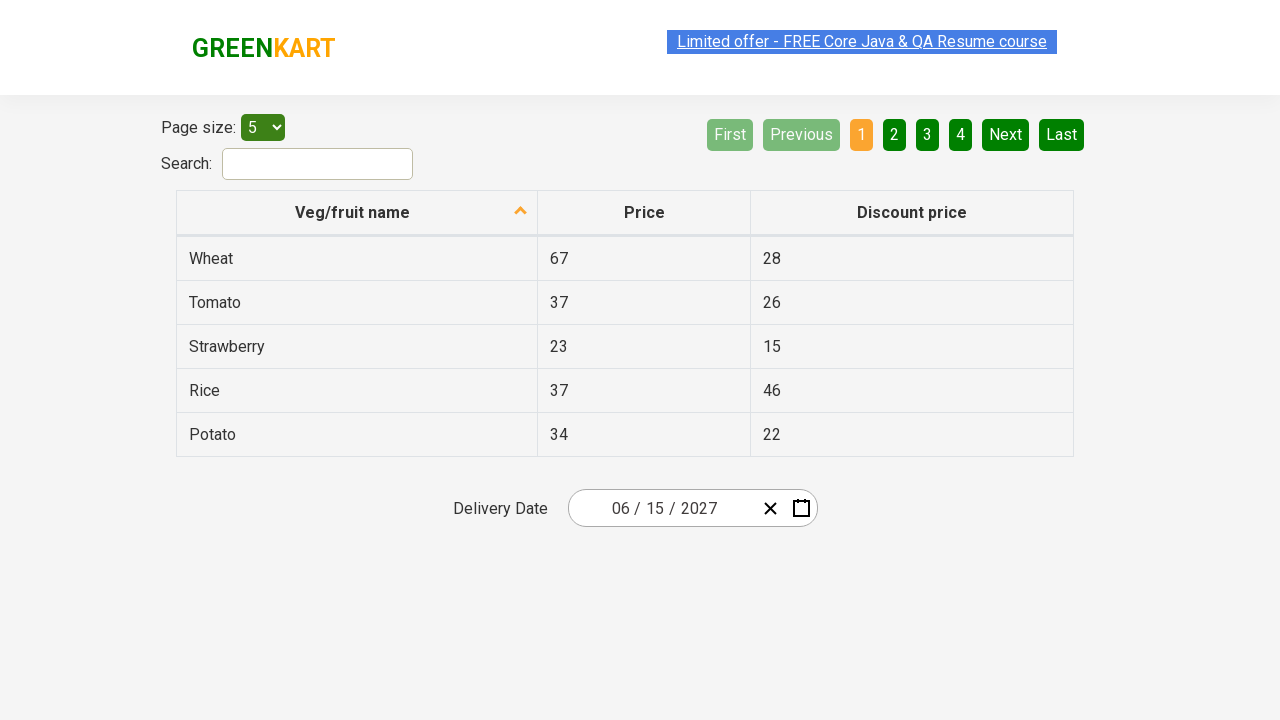

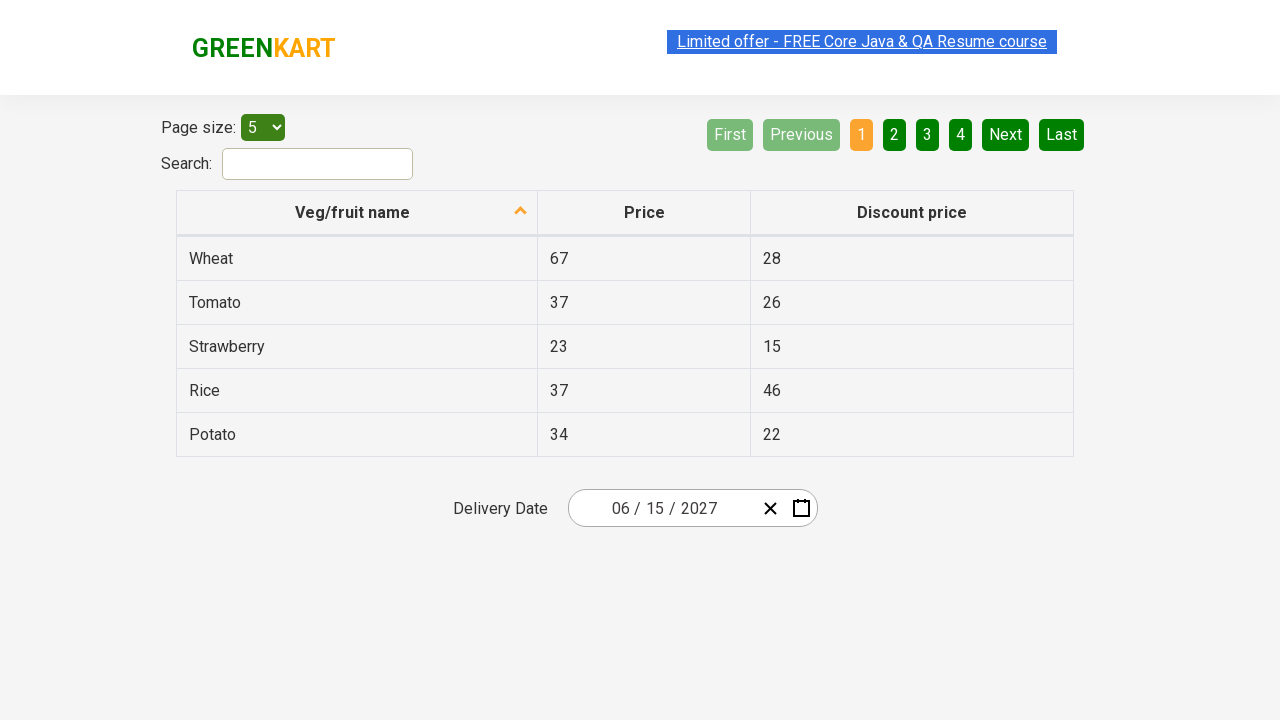